Navigates to W3Schools JavaScript tutorial page, clicks on "Try it Yourself" button to open a new window, and switches between browser windows to verify the correct window is opened

Starting URL: https://www.w3schools.com/js/default.asp

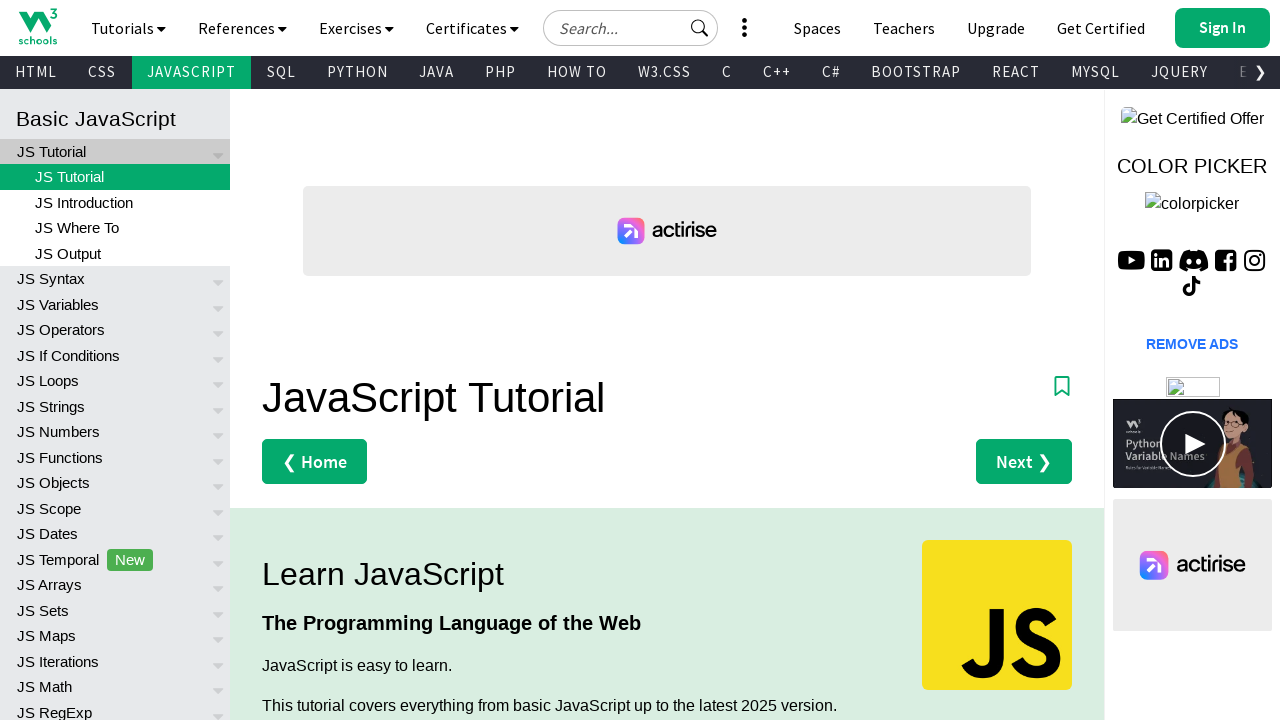

Navigated to W3Schools JavaScript tutorial page
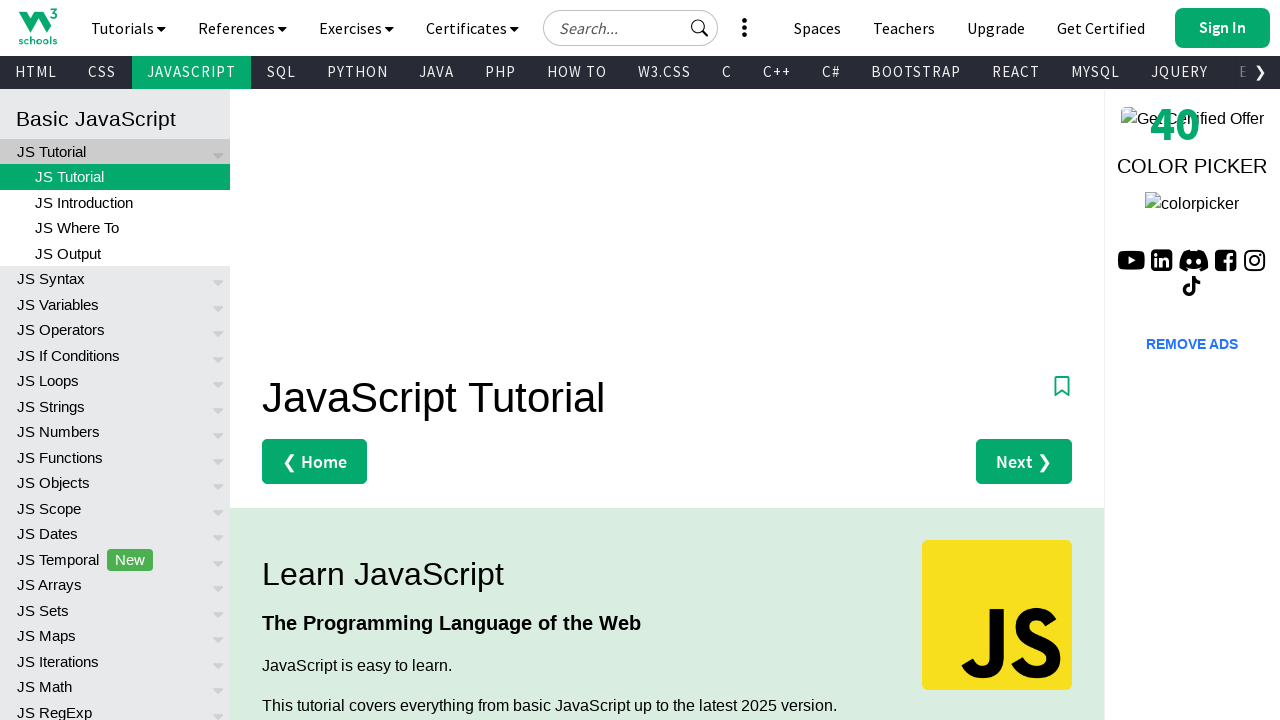

Clicked 'Try it Yourself »' button to open new window at (334, 360) on xpath=//a[text()='Try it Yourself »']
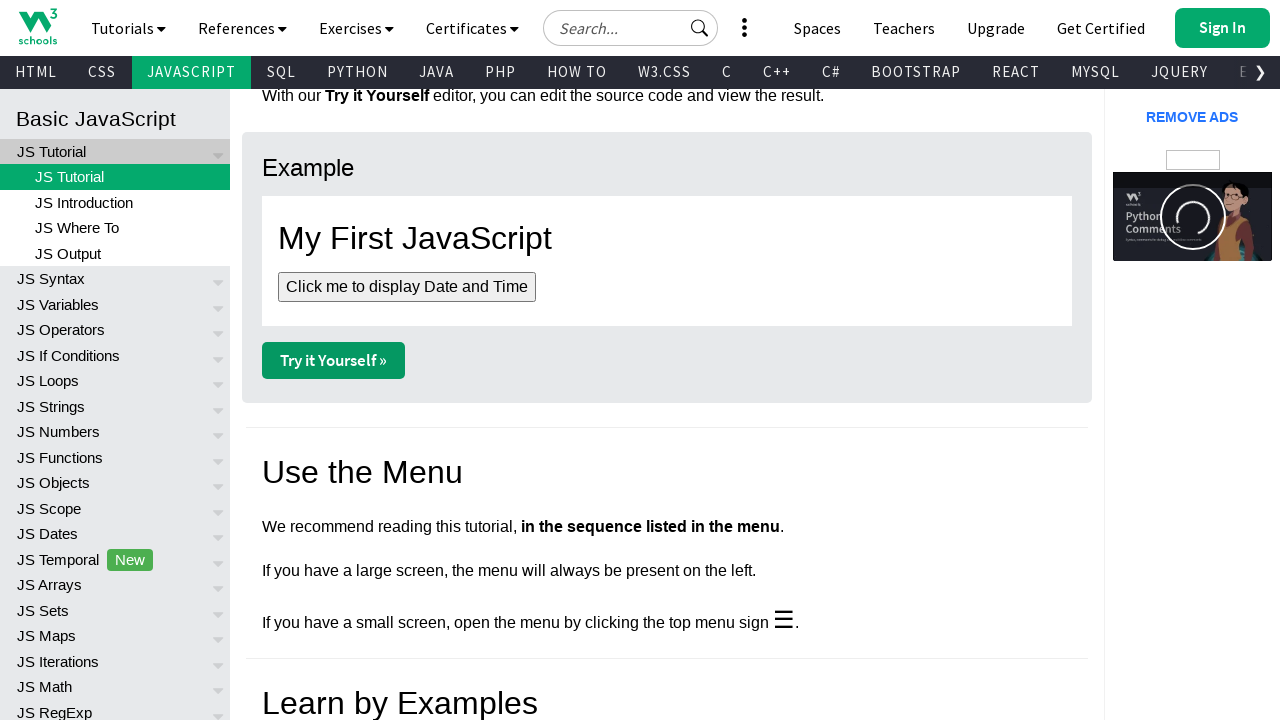

New window/tab opened and captured
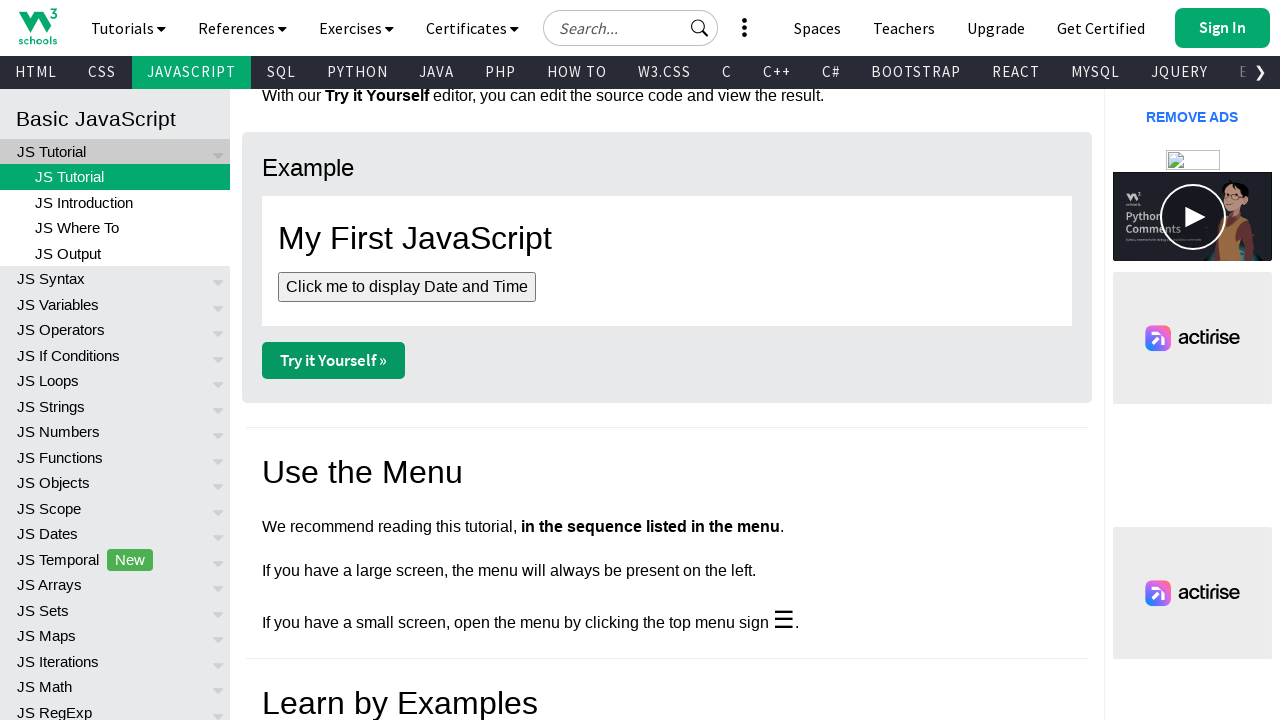

New page finished loading
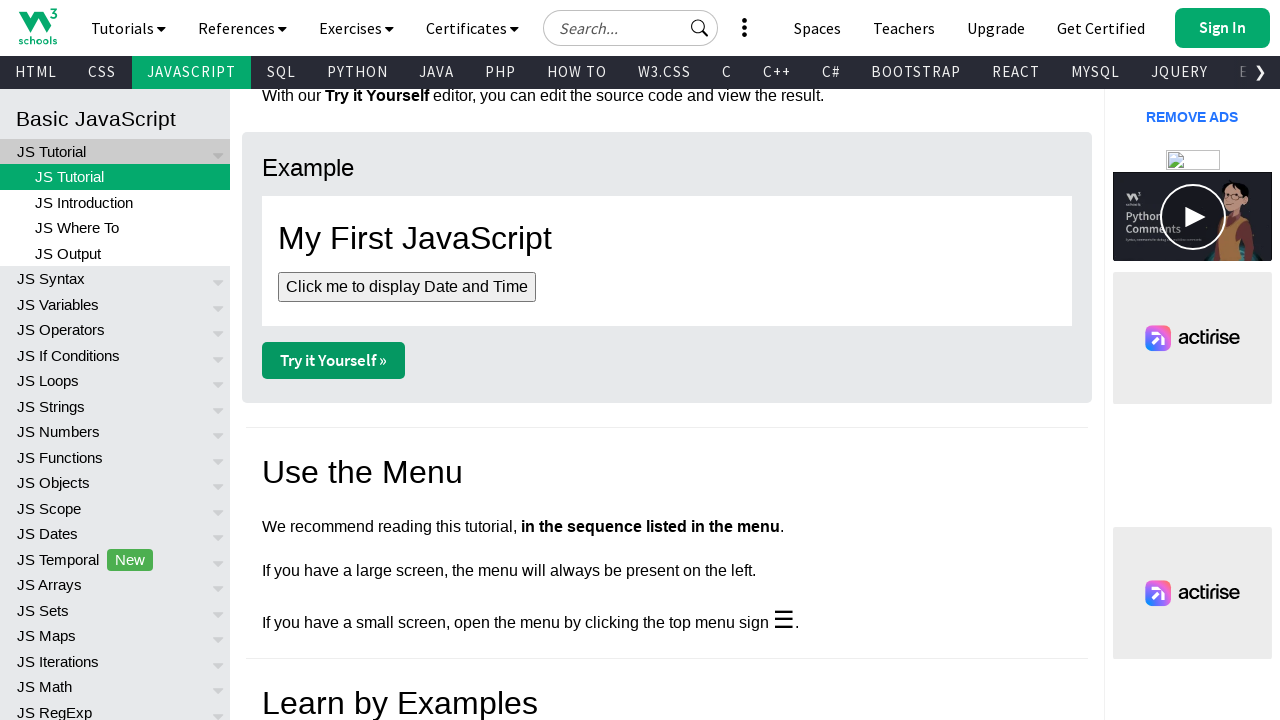

Verified page URL: https://www.w3schools.com/js/tryit.asp?filename=tryjs_myfirst
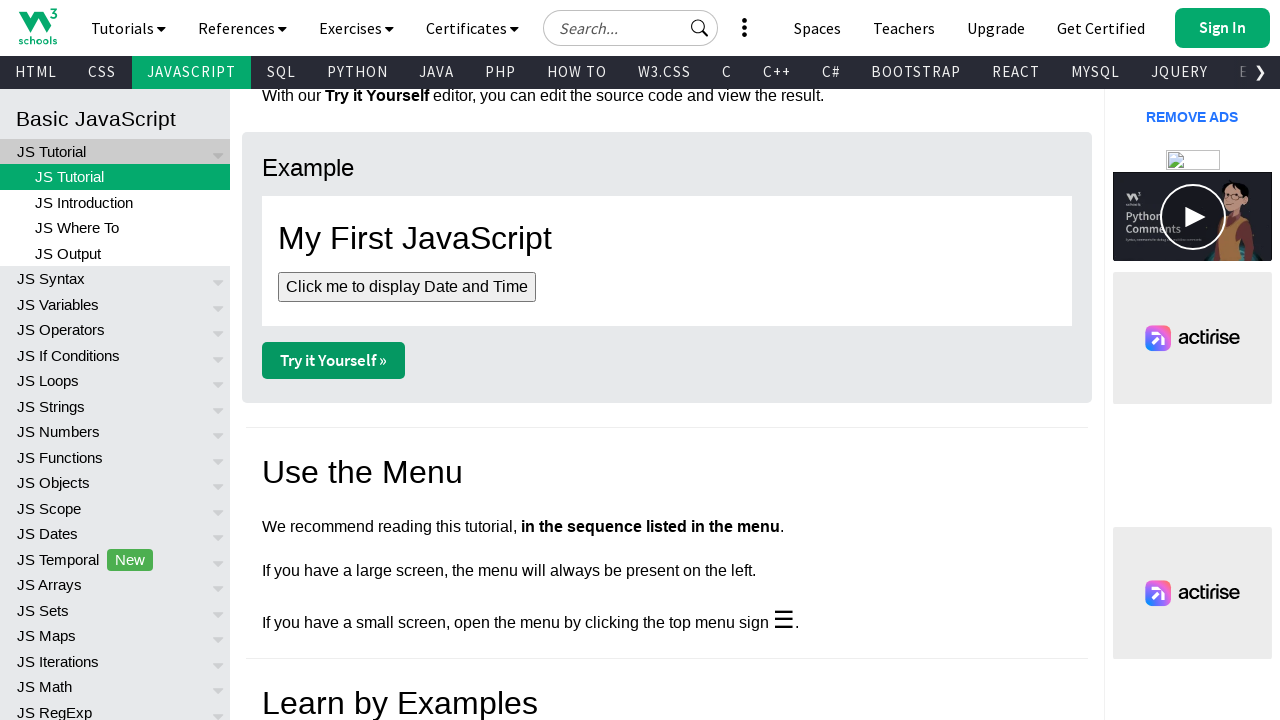

Confirmation: Correct window opened with expected URL
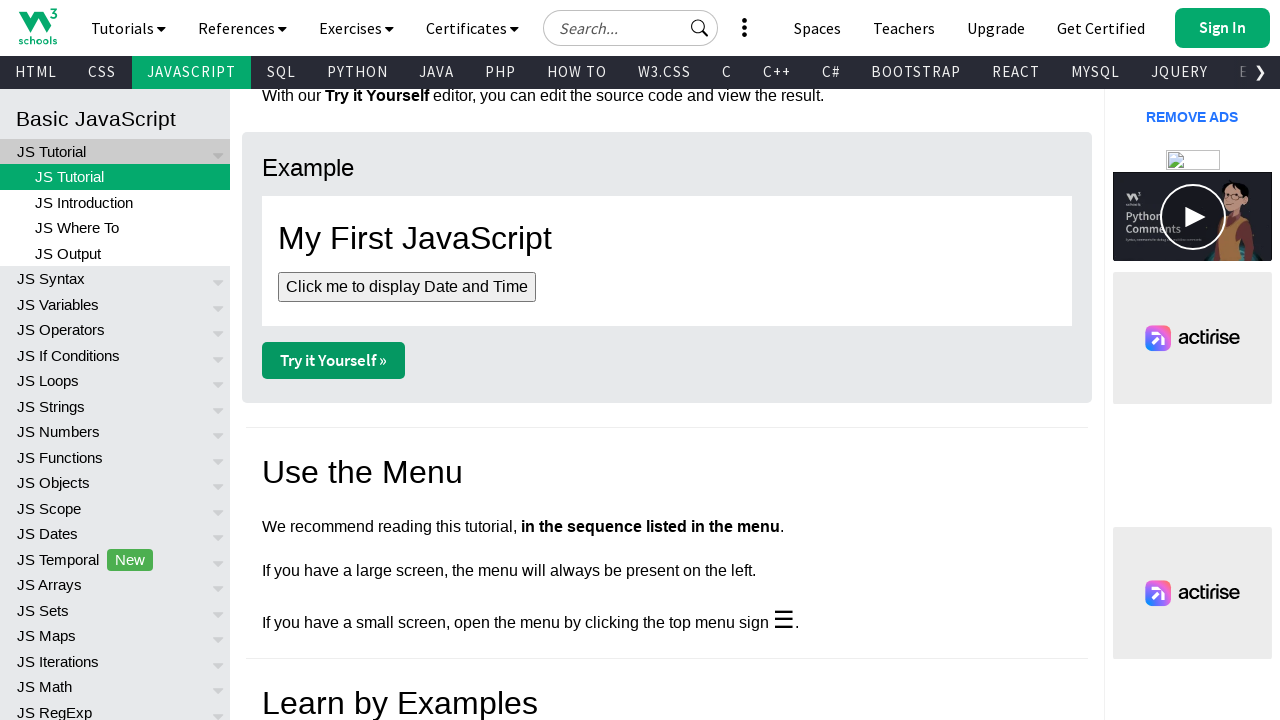

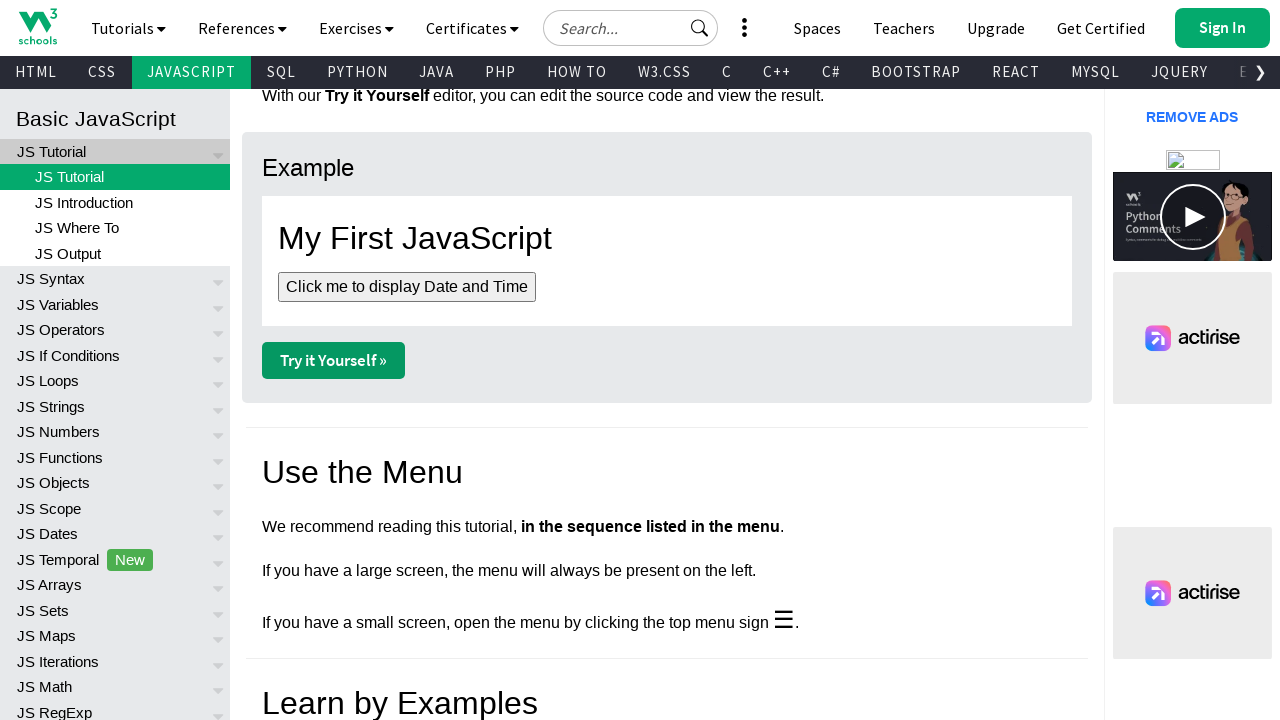